Tests JavaScript alert popup handling by clicking a button to trigger an alert and then accepting it

Starting URL: https://demo.automationtesting.in/Alerts.html

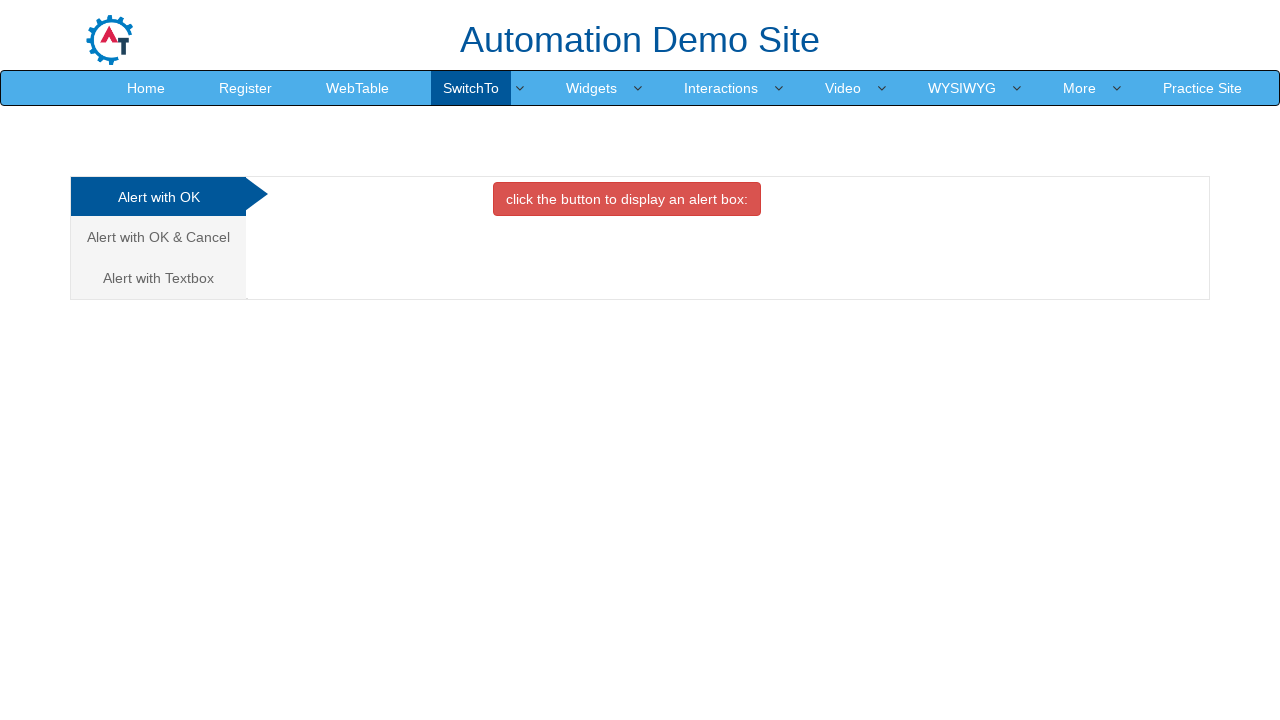

Clicked button to trigger JavaScript alert popup at (627, 199) on xpath=/html/body/div[1]/div/div/div/div[2]/div[1]/button
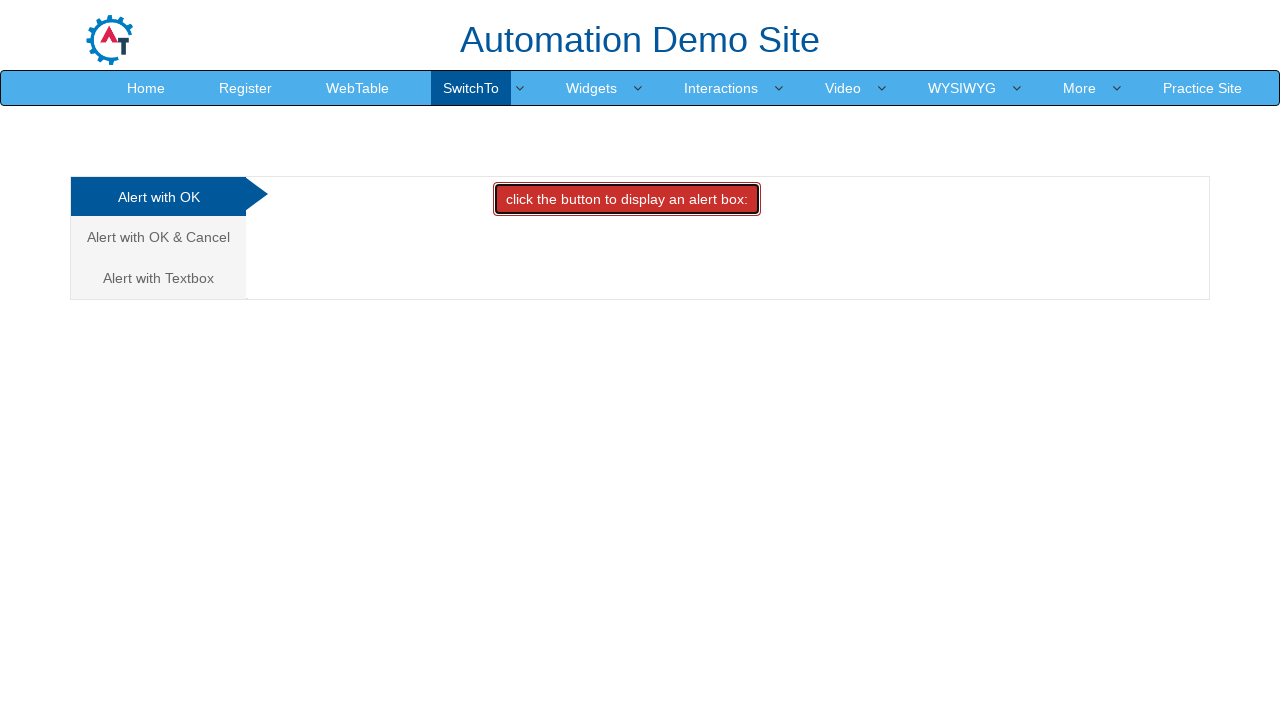

Set up dialog handler to accept alerts
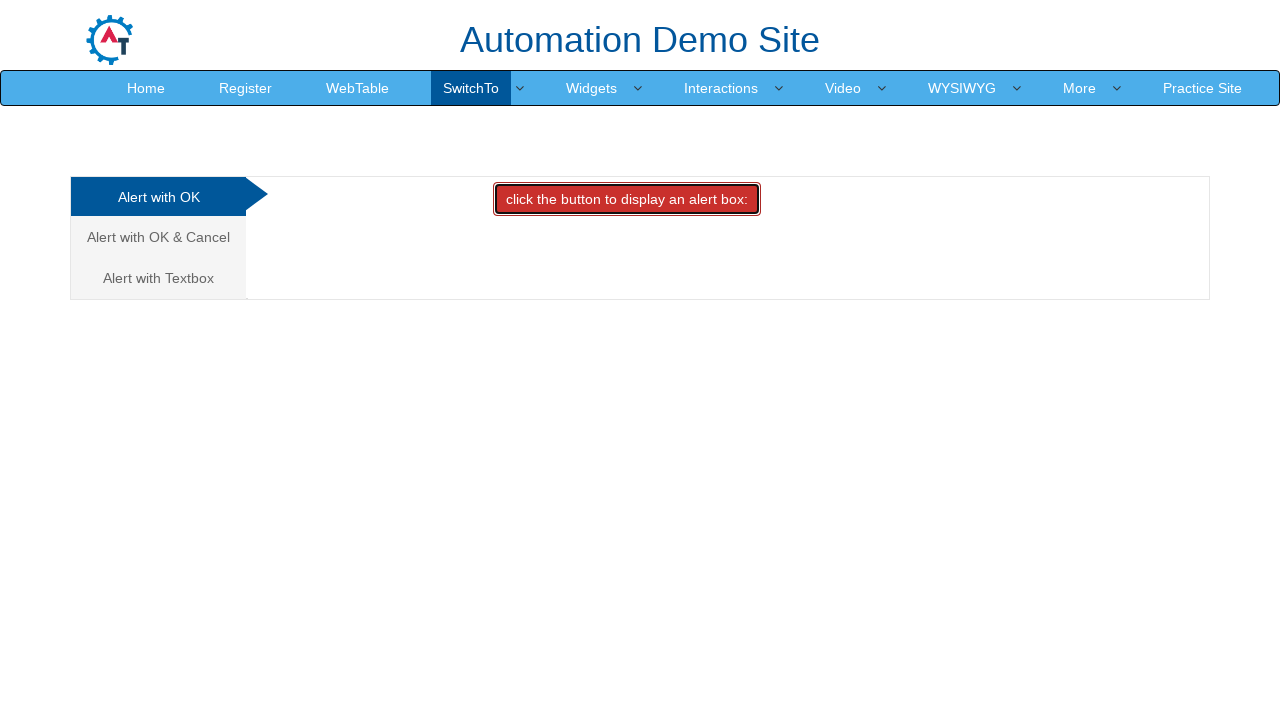

Configured alternative dialog handler with accept callback
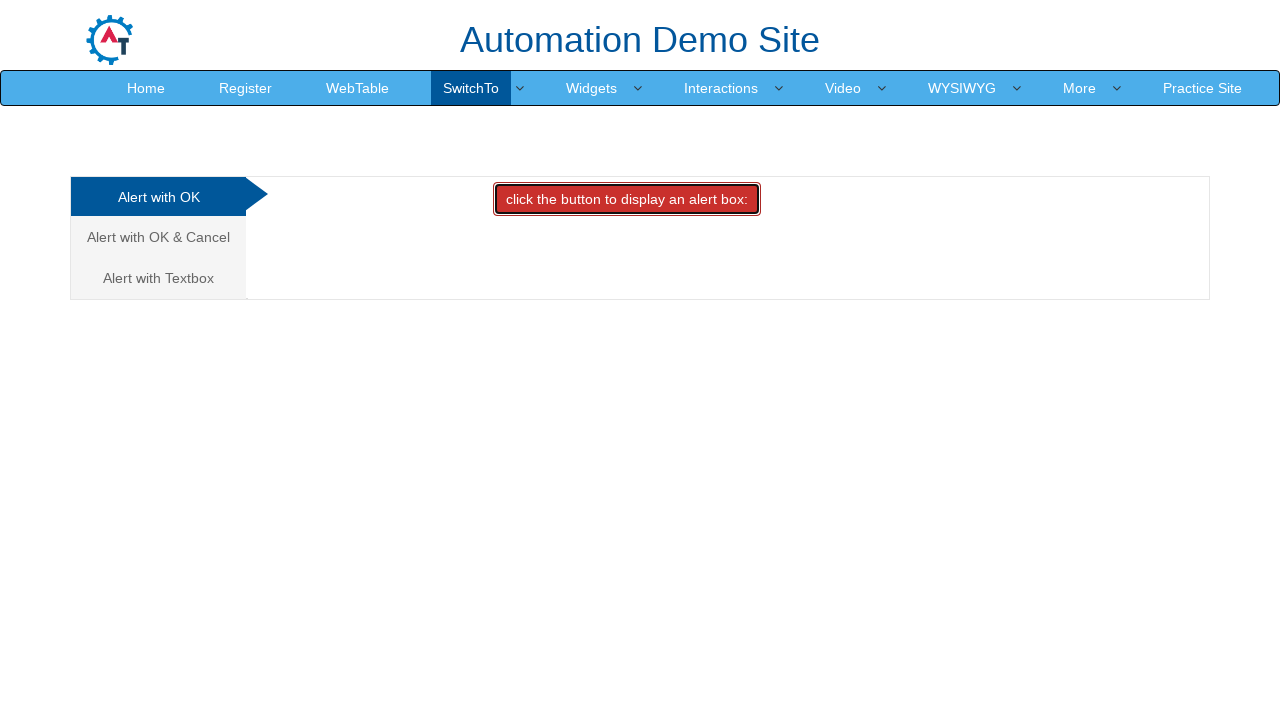

Clicked button that triggers the alert at (627, 199) on xpath=/html/body/div[1]/div/div/div/div[2]/div[1]/button
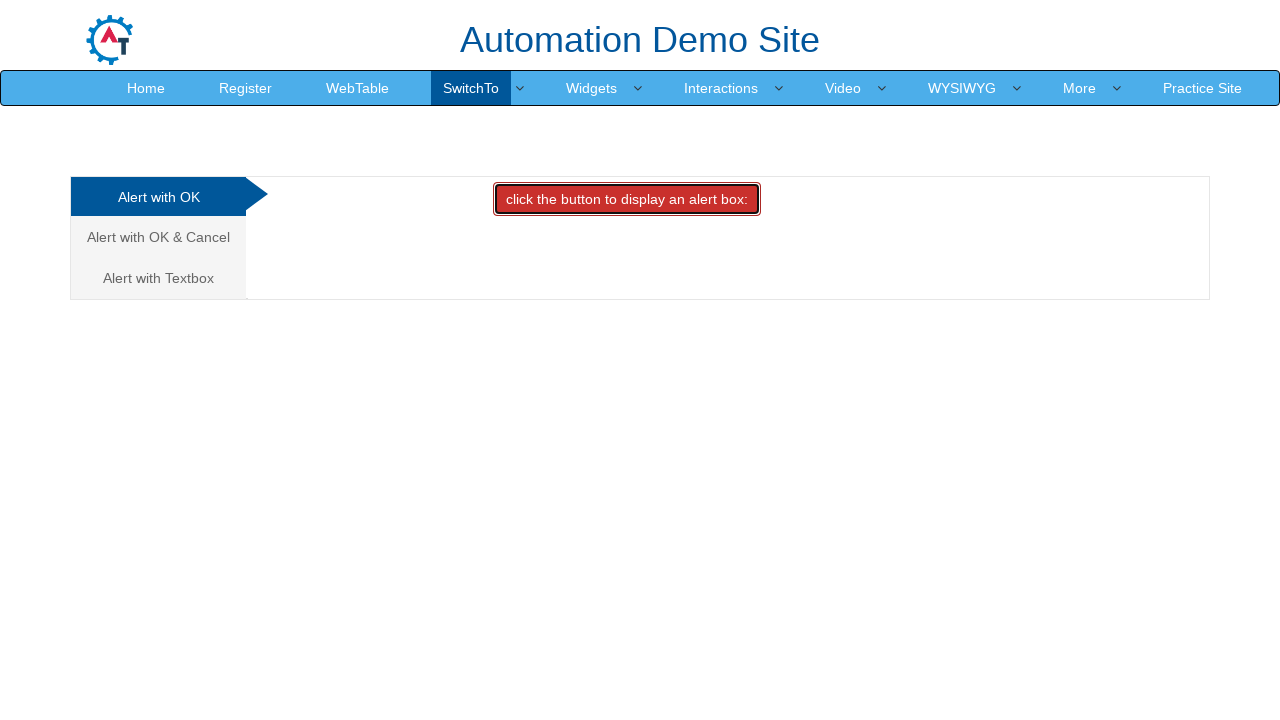

Waited for dialog interaction to complete
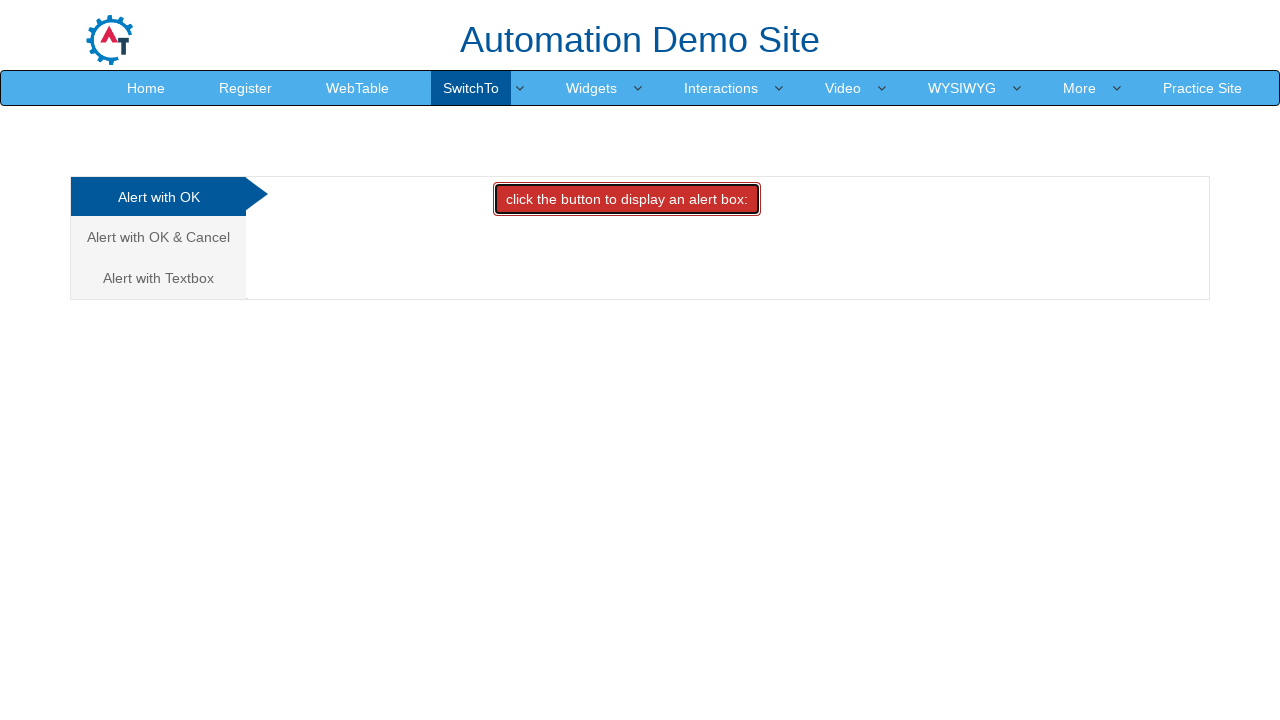

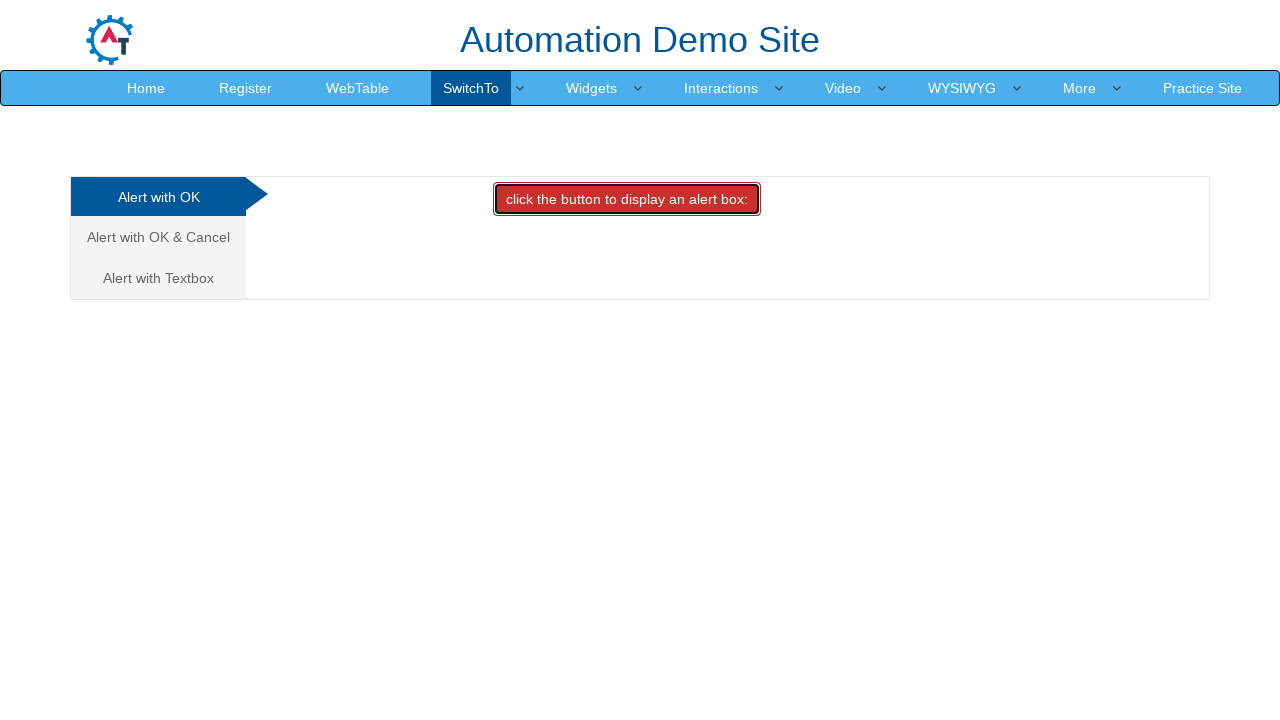